Tests dropdown selection functionality by selecting 'Benz' from the car select dropdown menu

Starting URL: https://www.letskodeit.com/practice

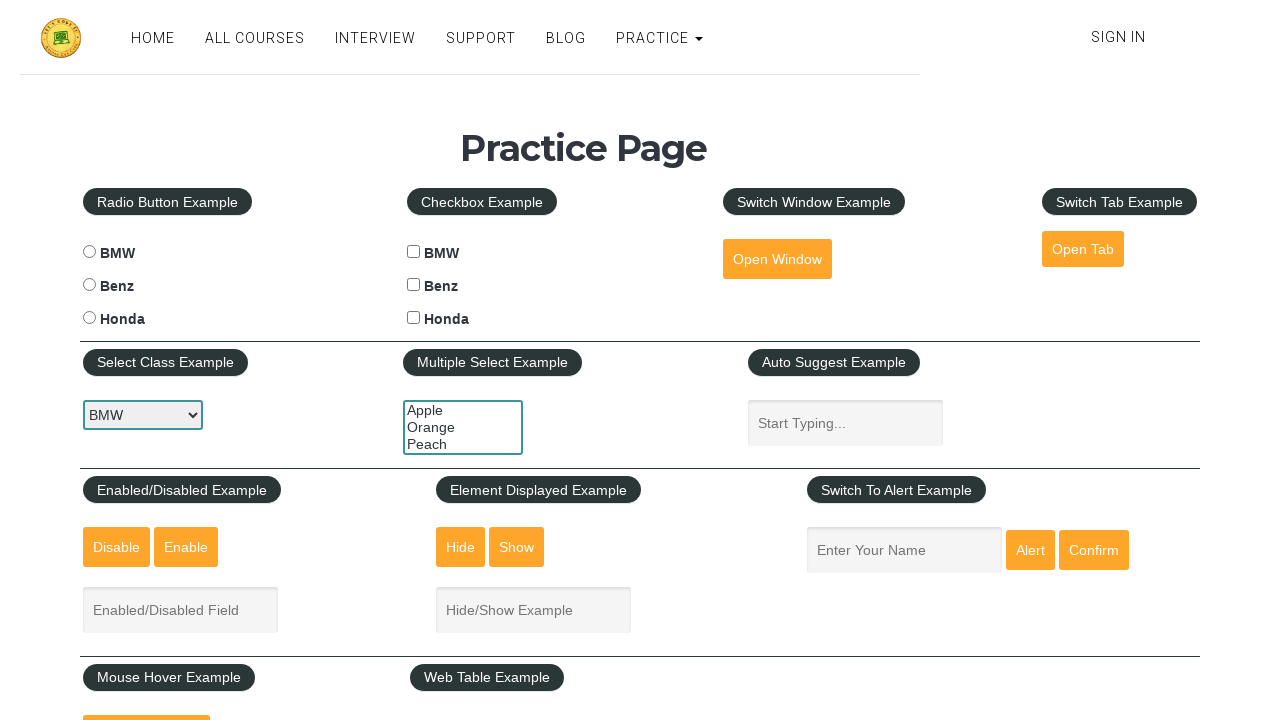

Navigated to https://www.letskodeit.com/practice
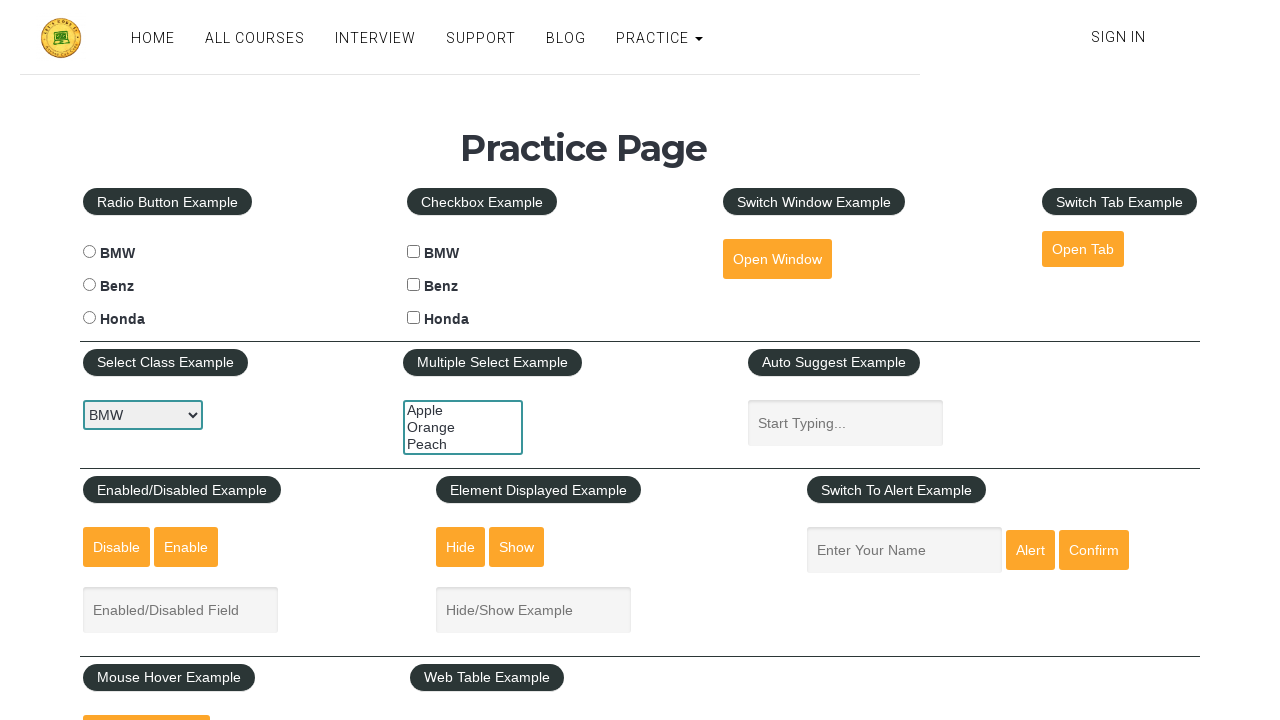

Selected 'Benz' from the car select dropdown menu on select#carselect
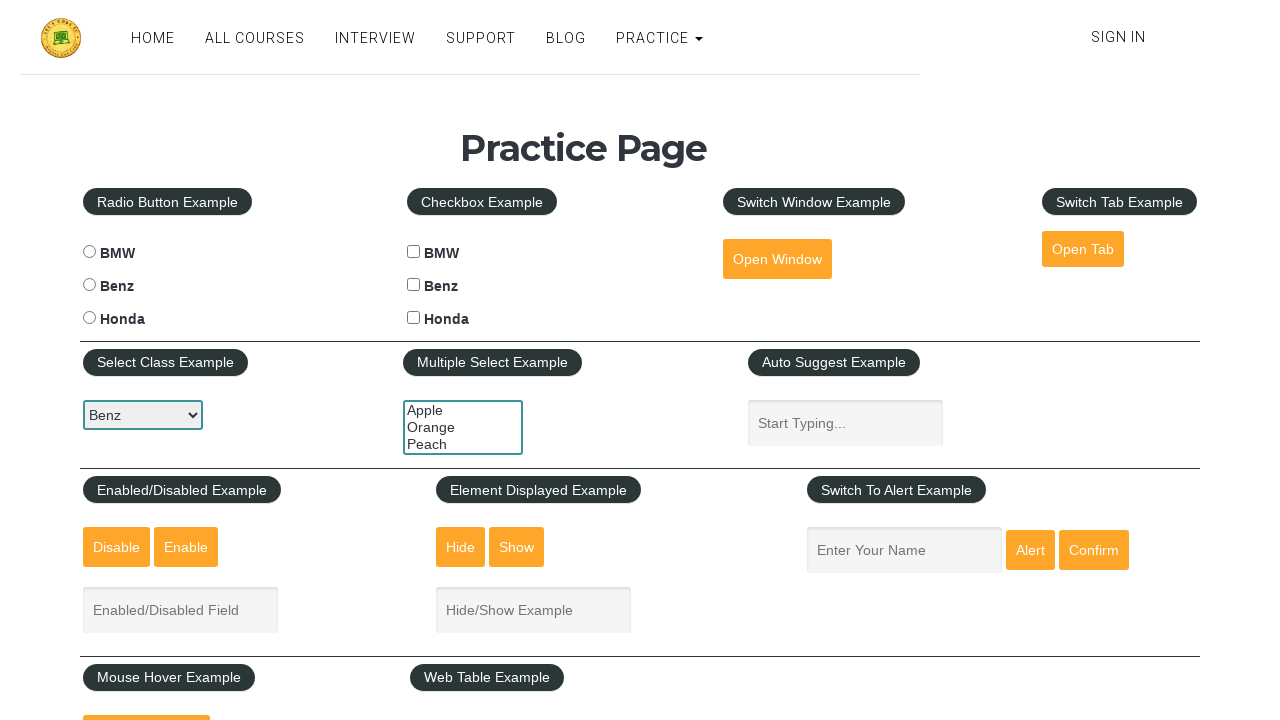

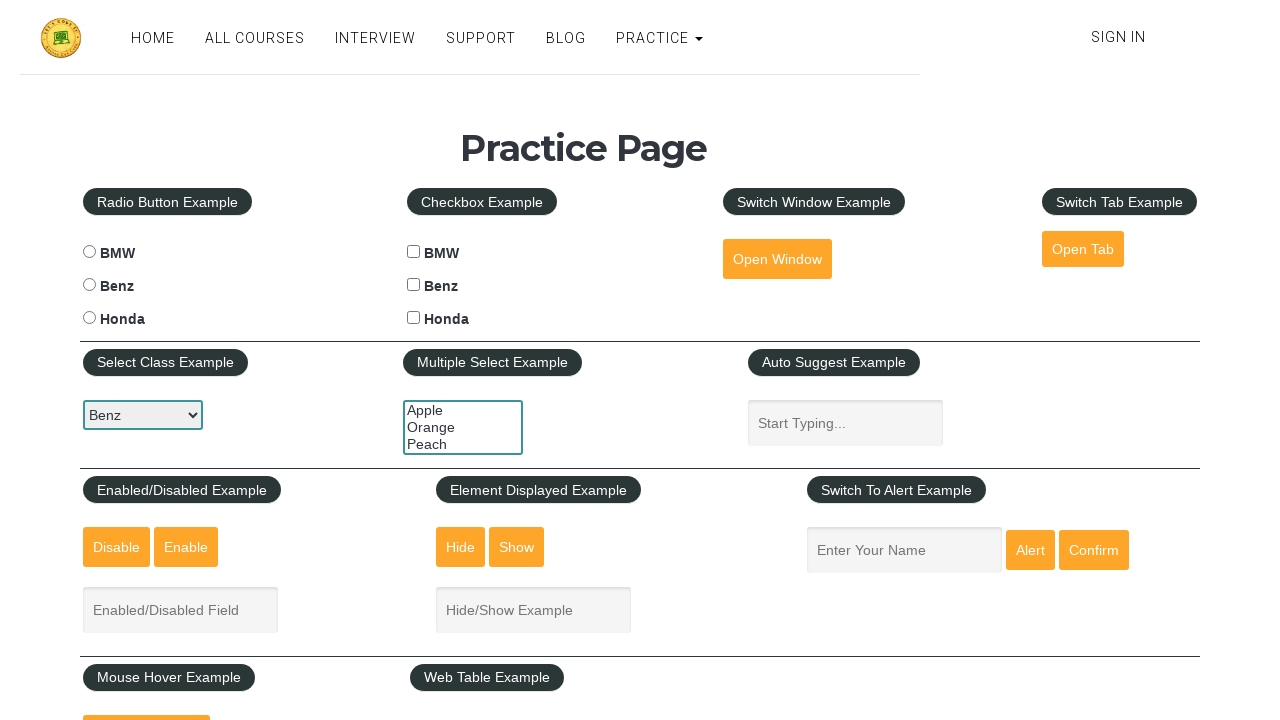